Tests autocomplete dropdown functionality by typing a partial query and selecting a specific option (Kazakhstan) from the suggestions that appear.

Starting URL: https://rahulshettyacademy.com/dropdownsPractise/

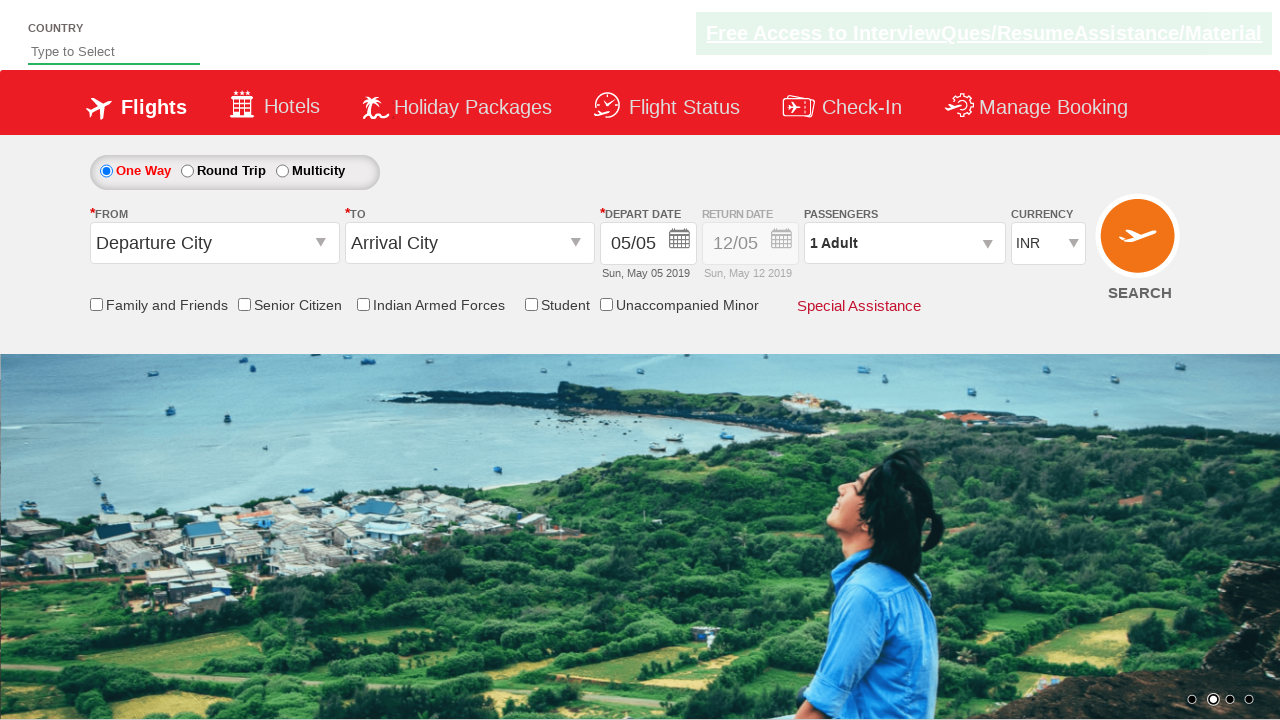

Filled autosuggest field with 'ta' to trigger dropdown on #autosuggest
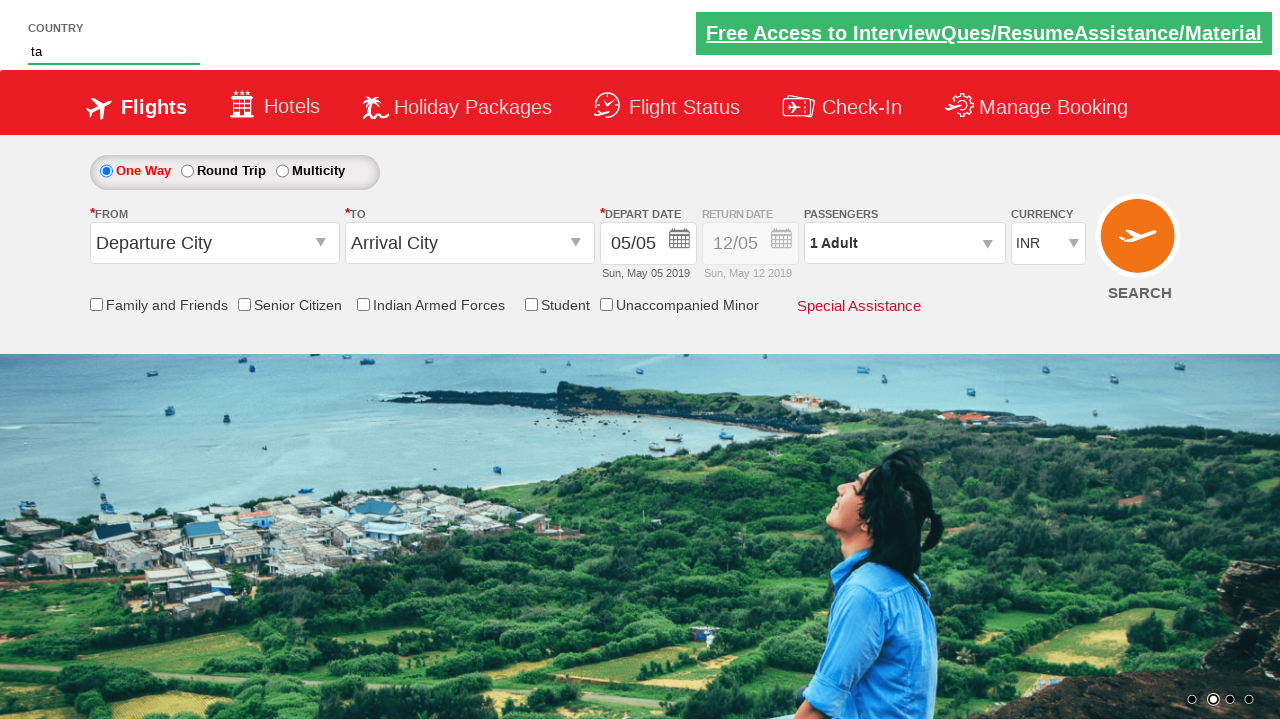

Dropdown suggestions appeared
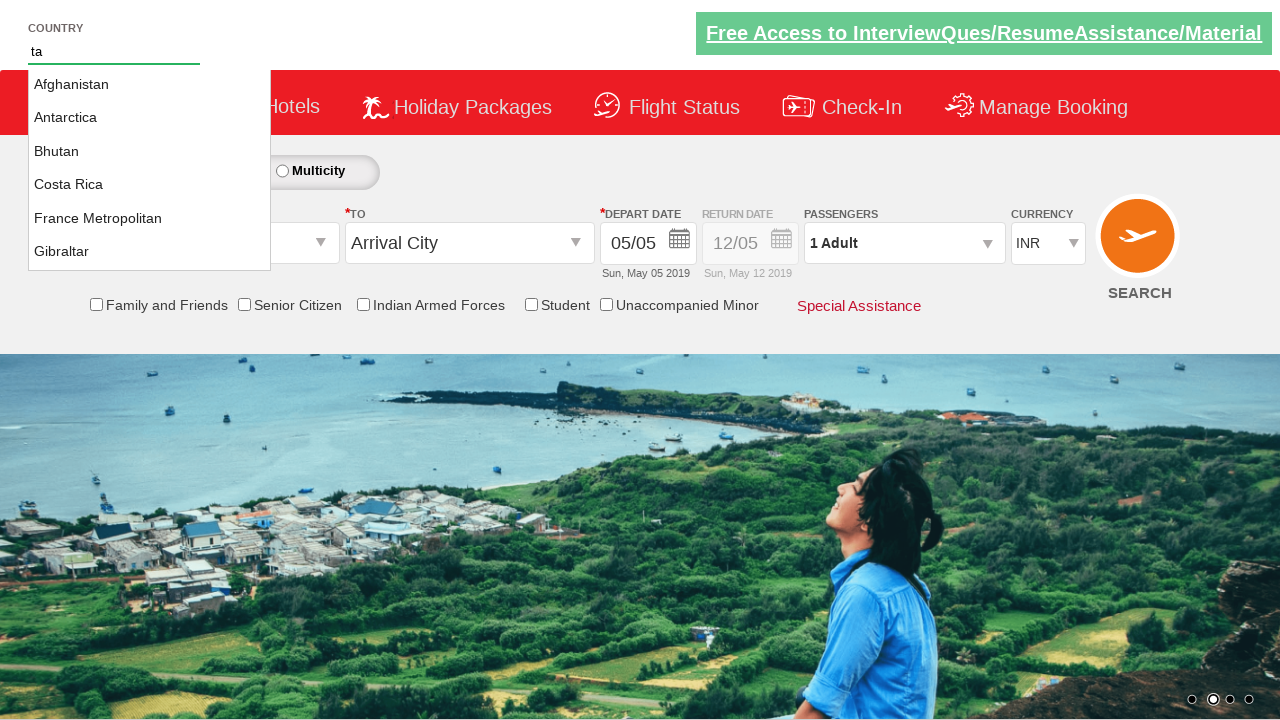

Located all dropdown option elements
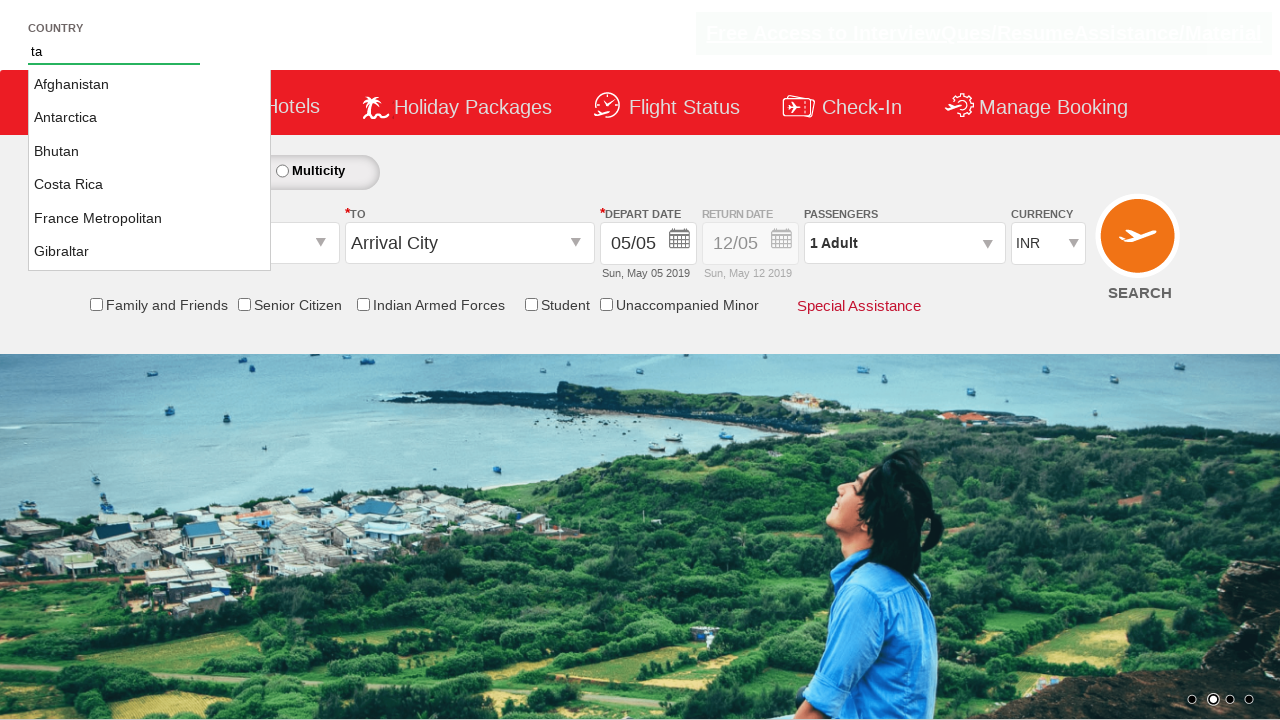

Found 22 dropdown options
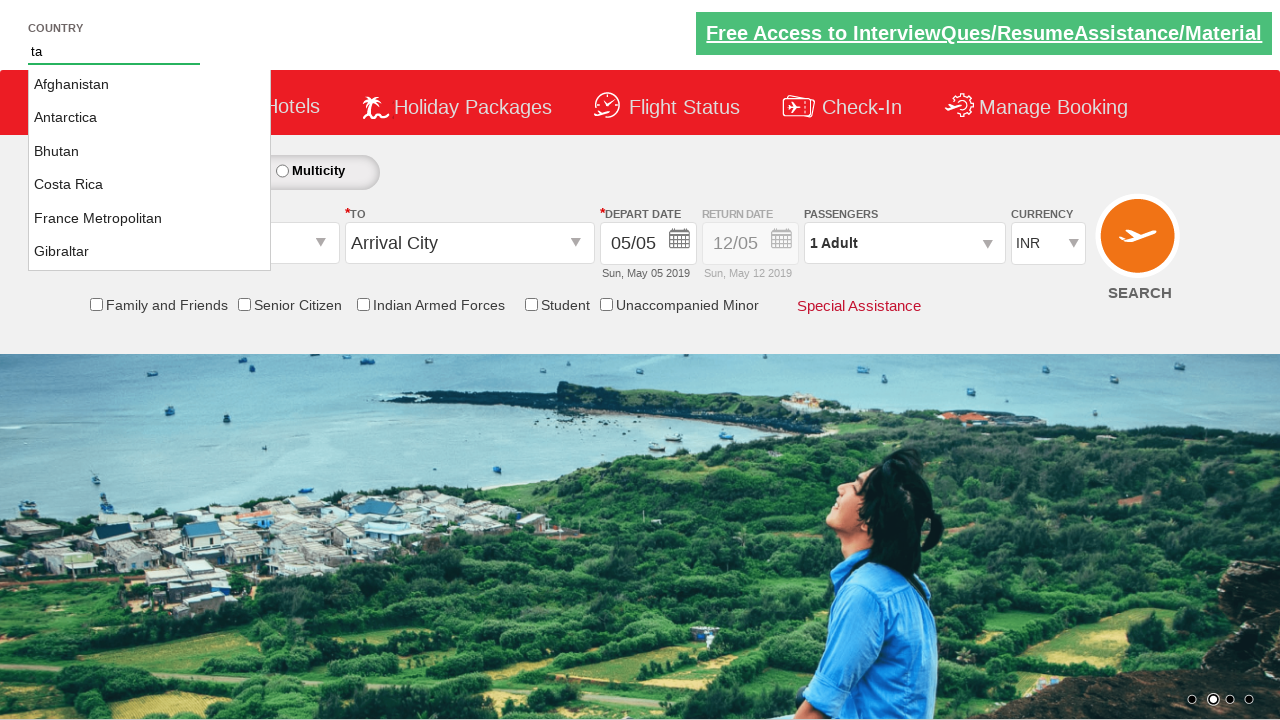

Selected 'Kazakhstan' from dropdown suggestions at (150, 168) on li.ui-menu-item a >> nth=8
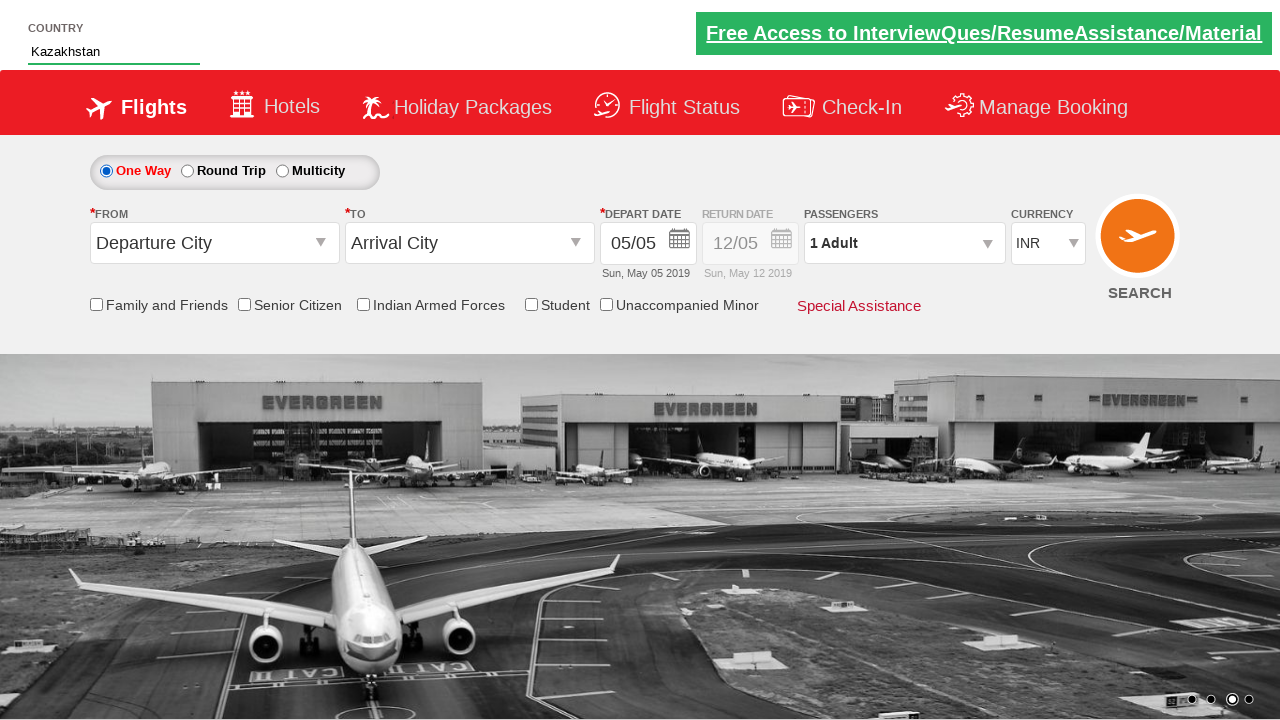

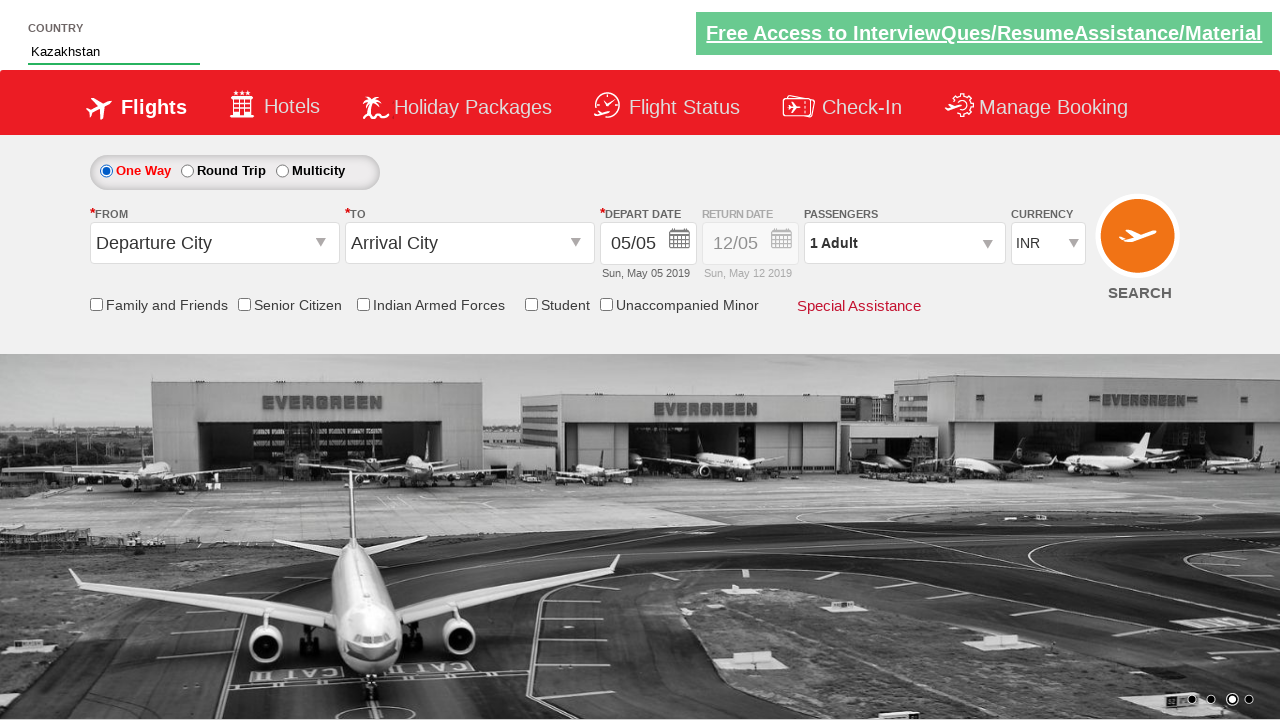